Tests console log capture by clicking a button that triggers a console.log and verifying the message is captured

Starting URL: https://www.selenium.dev/selenium/web/bidi/logEntryAdded.html

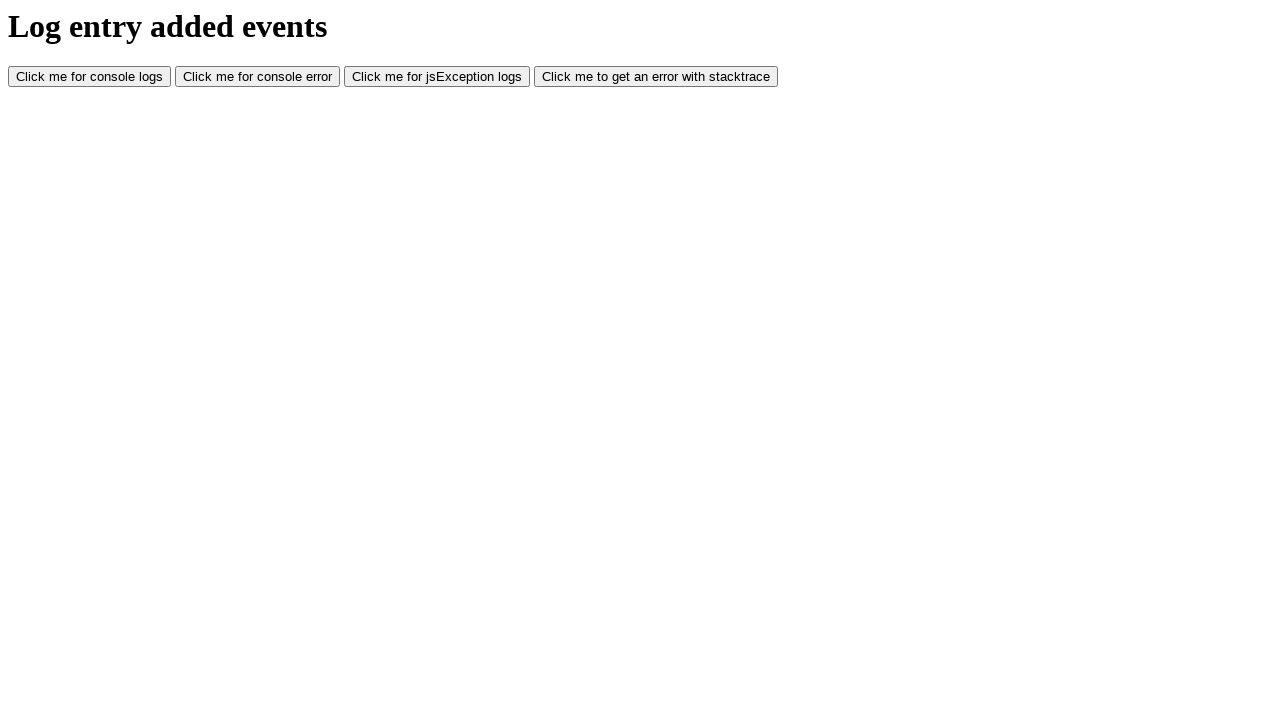

Set up console message listener
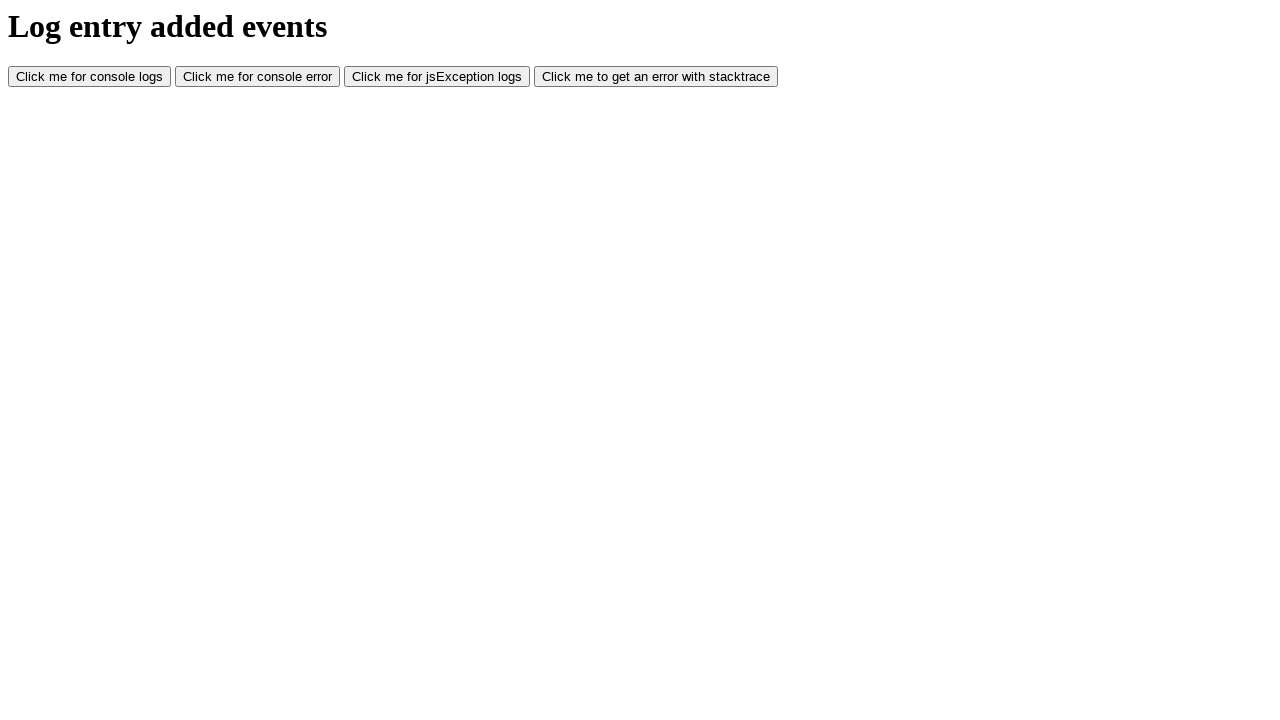

Clicked button to trigger console.log at (90, 77) on #consoleLog
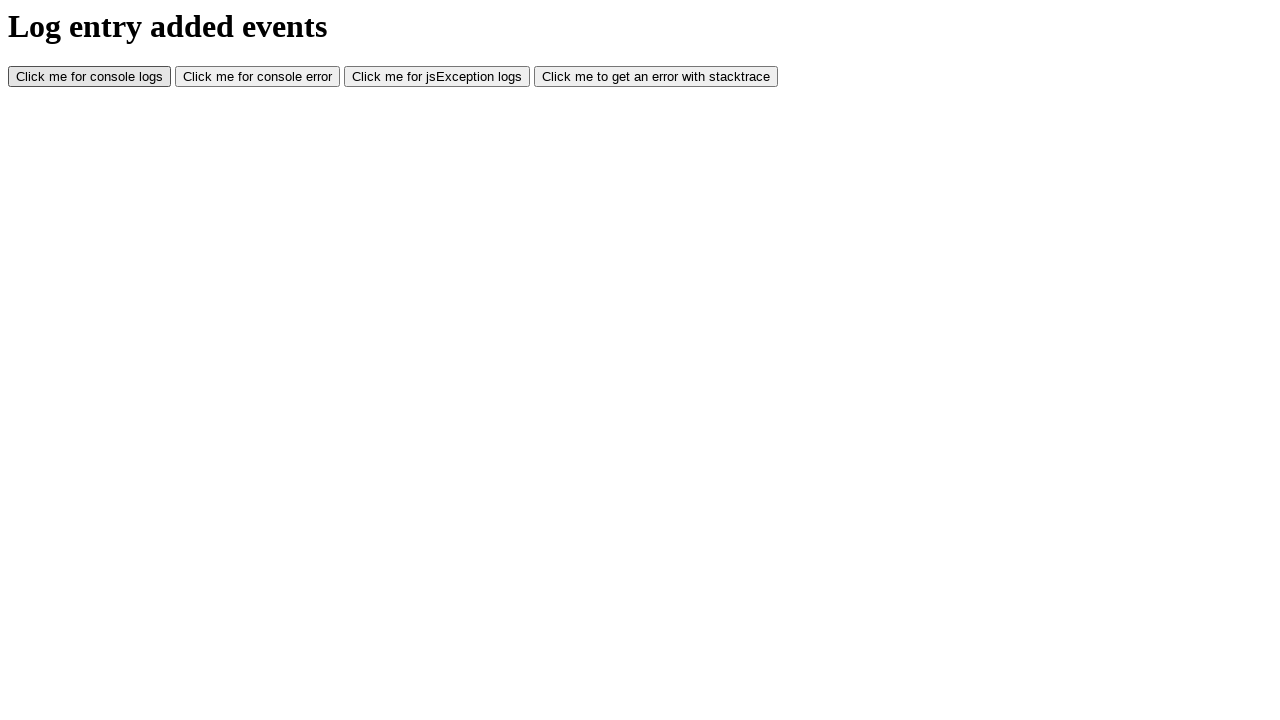

Waited for console message to be captured
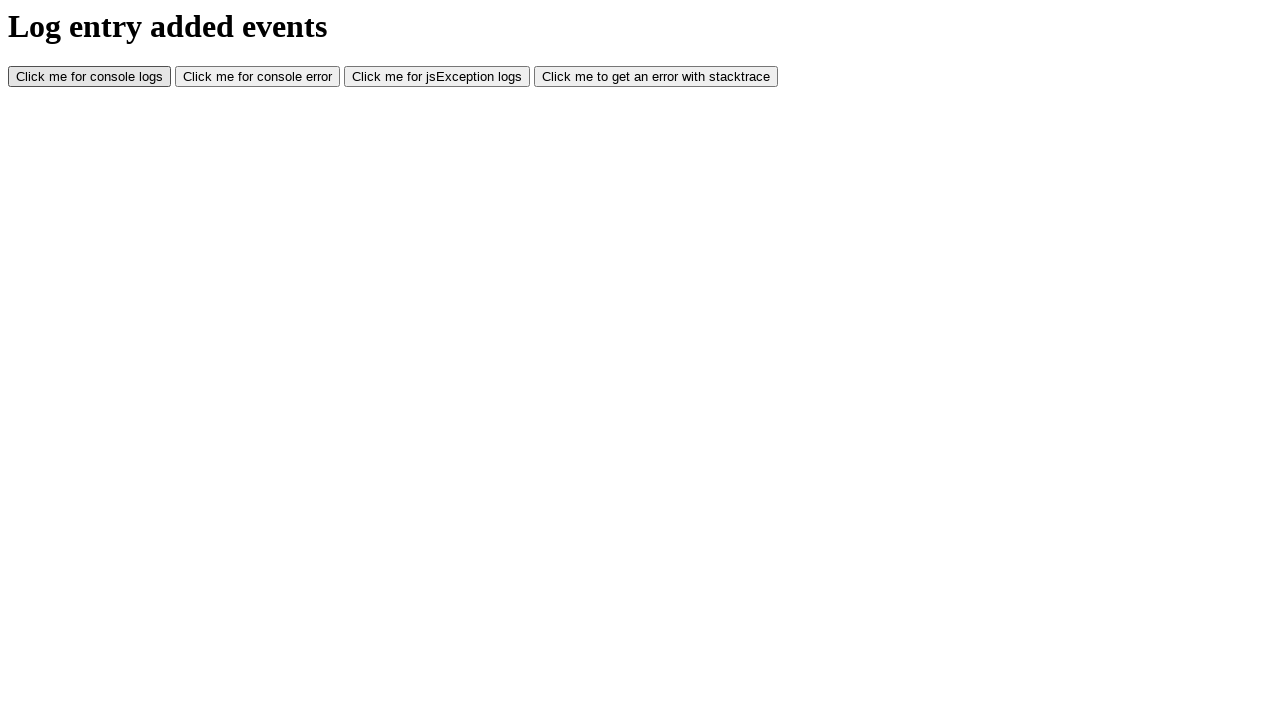

Verified console messages were captured
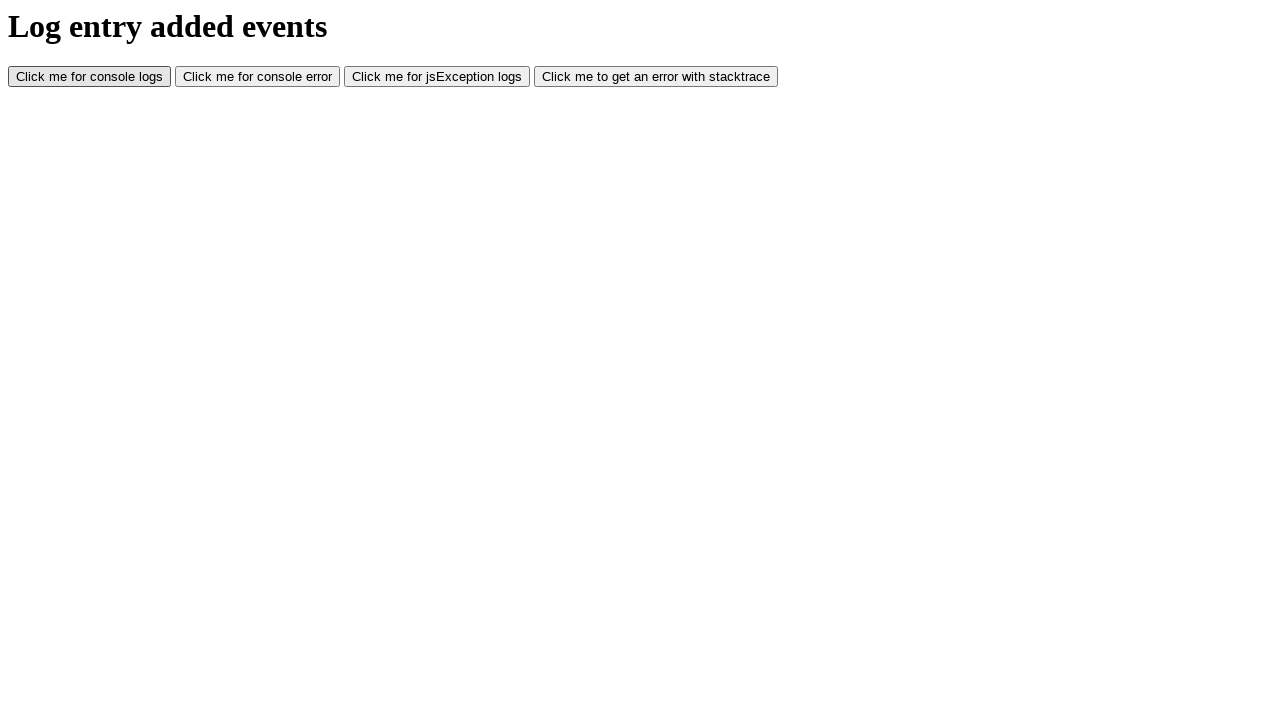

Verified console message contains 'Hello, world!'
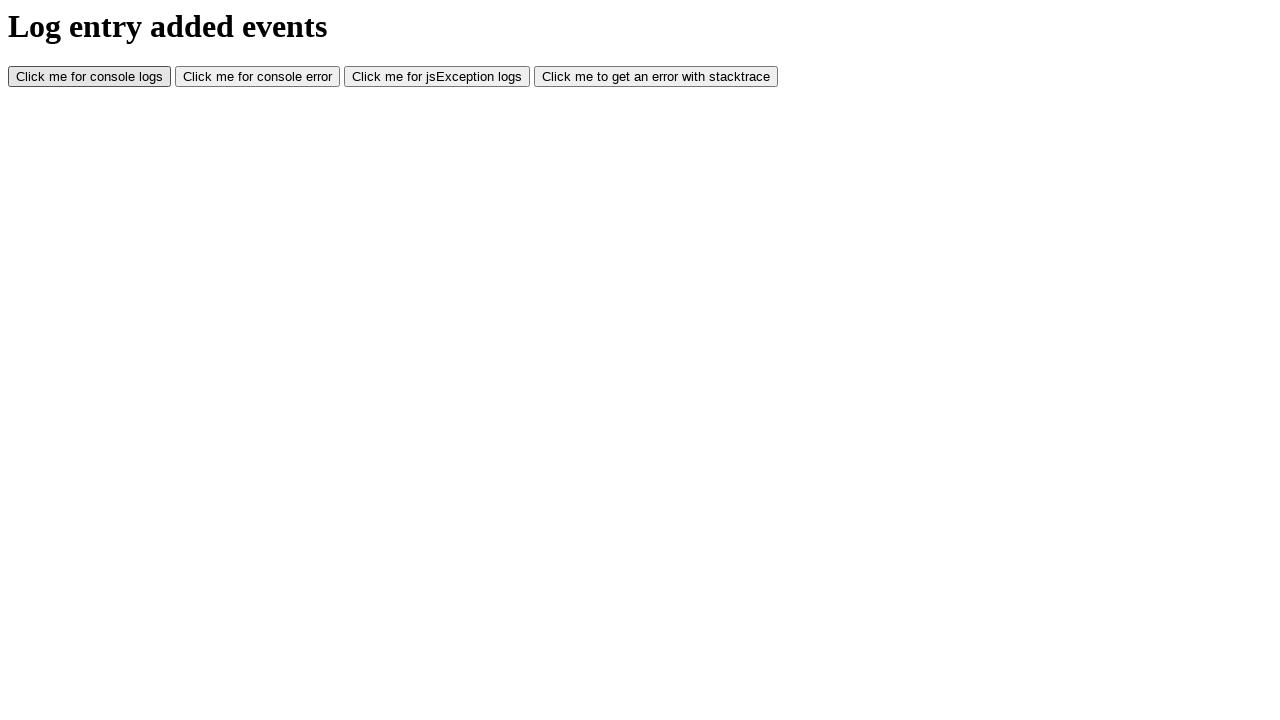

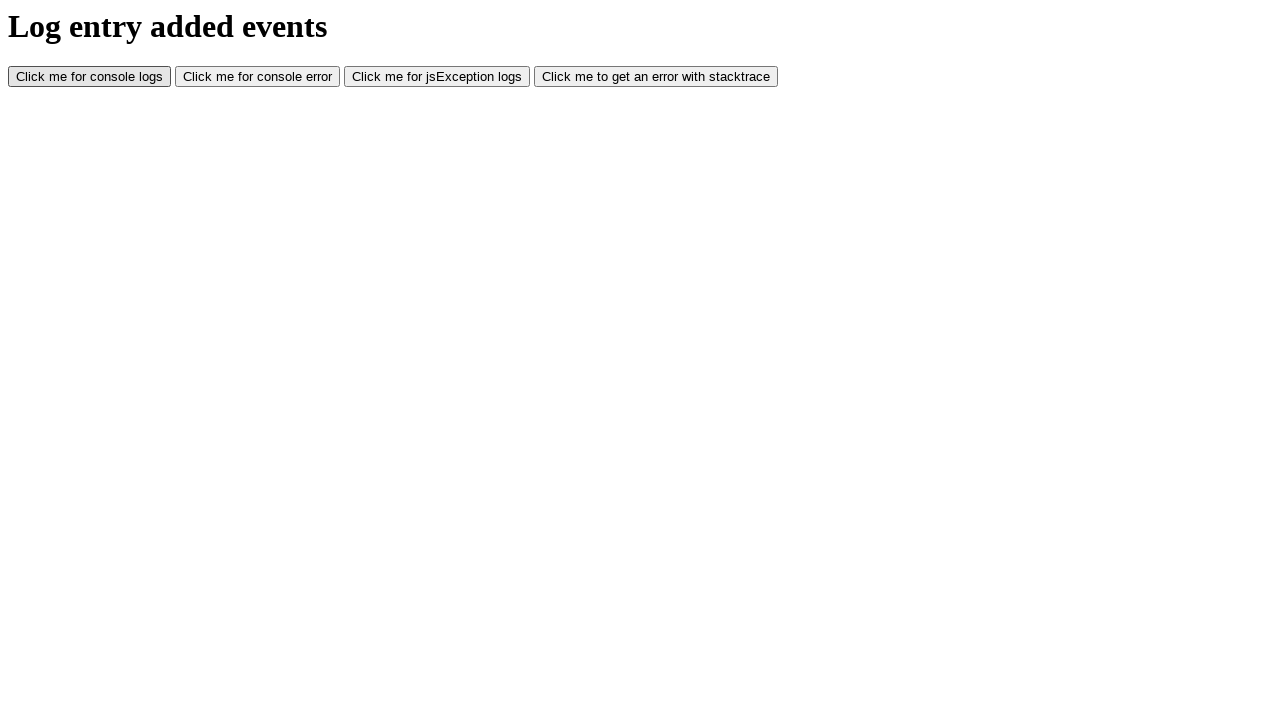